Tests modal dialog functionality by opening a modal via button click and then closing it using JavaScript execution to click the close button

Starting URL: https://formy-project.herokuapp.com/modal

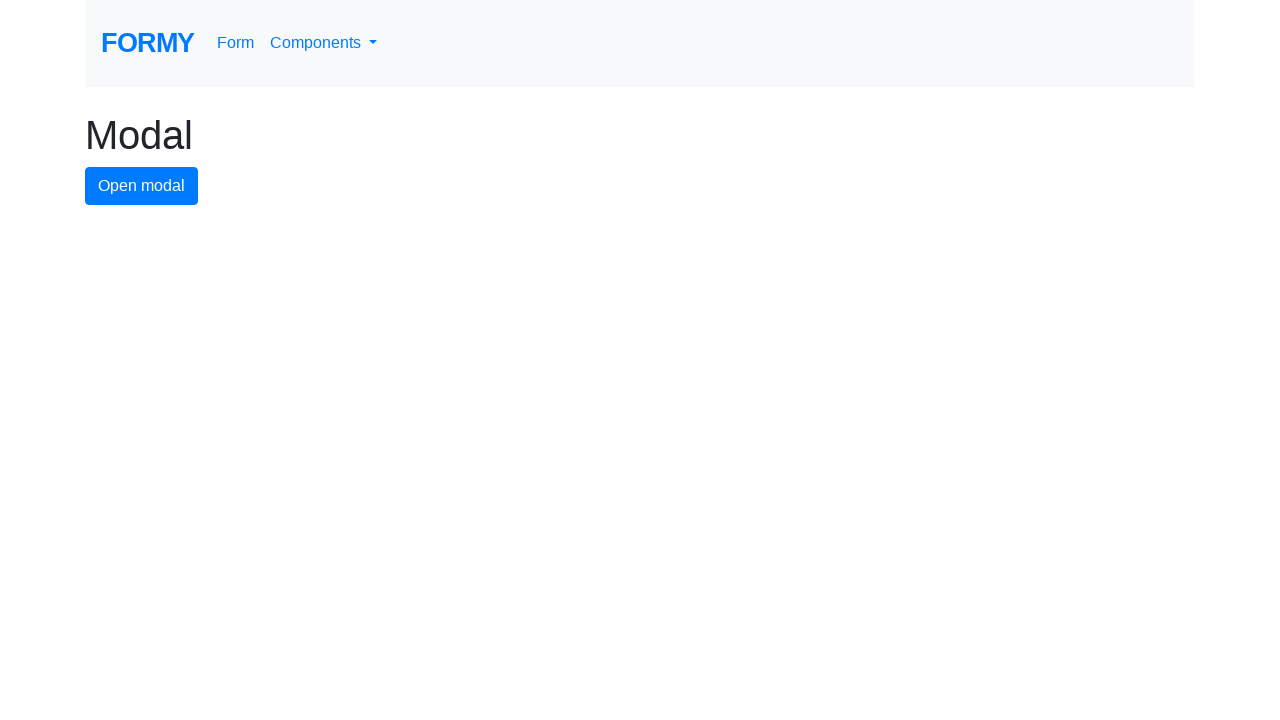

Clicked modal button to open the modal dialog at (142, 186) on #modal-button
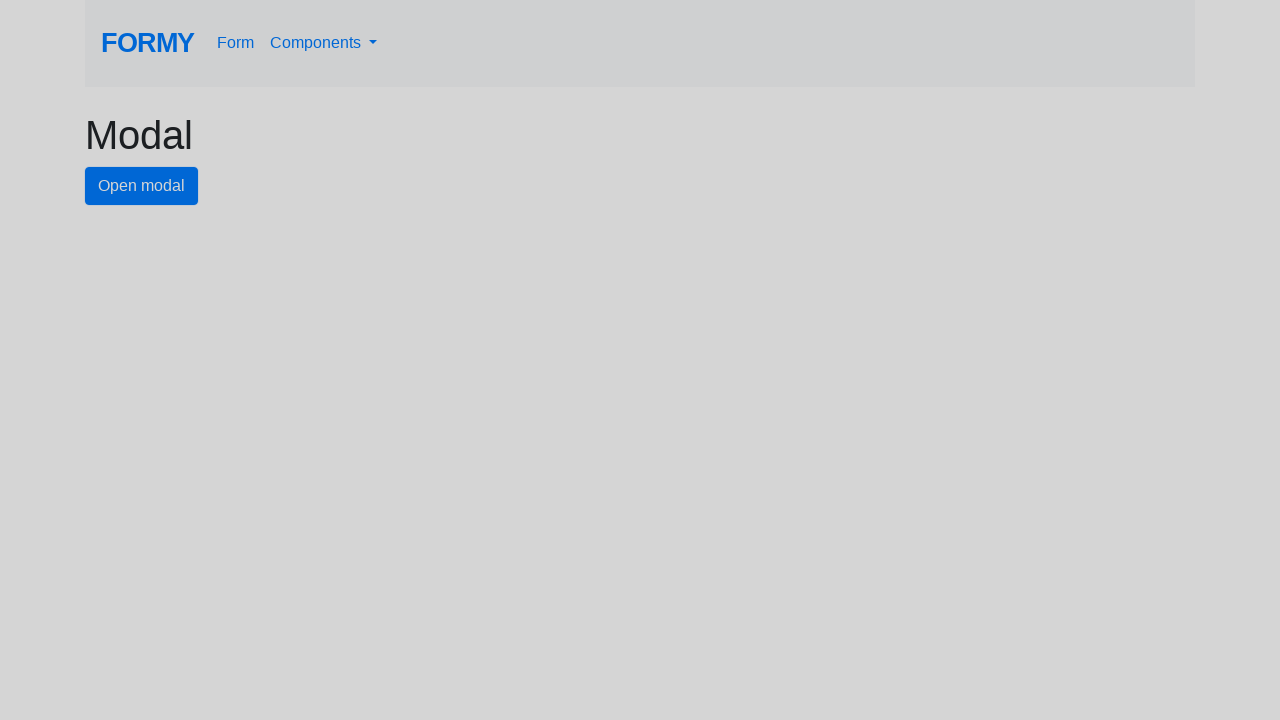

Modal dialog appeared with close button visible
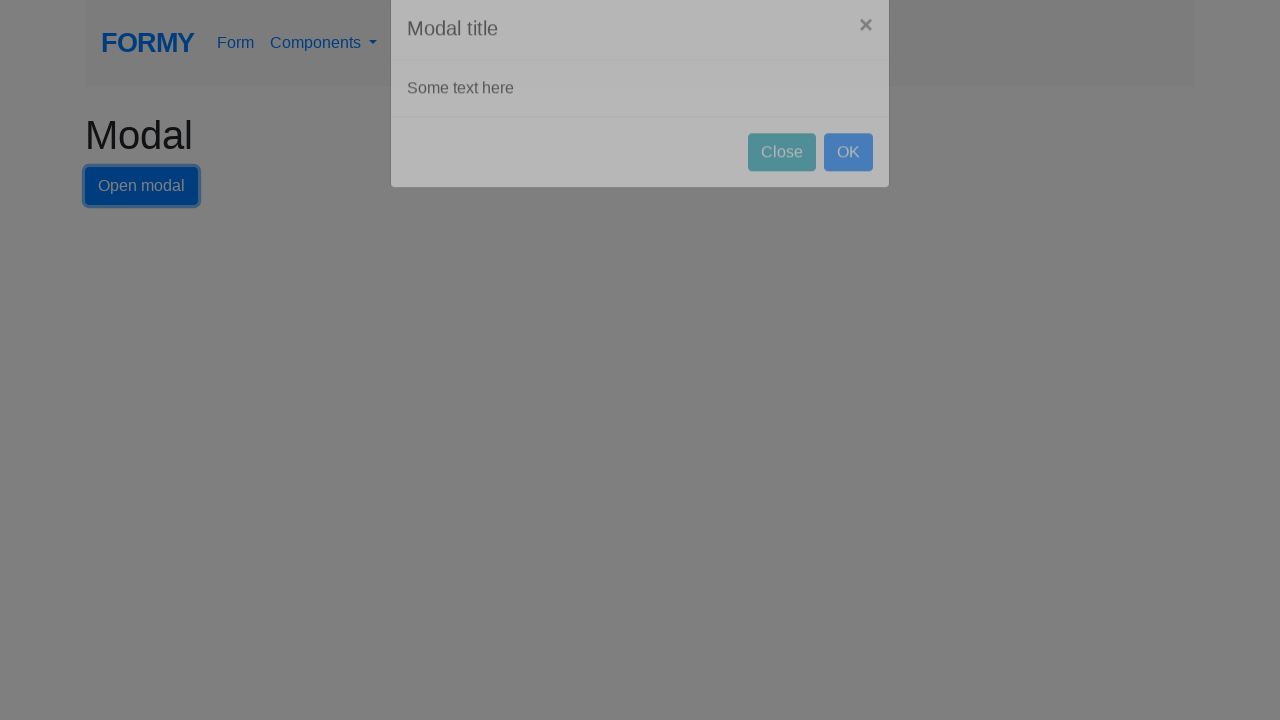

Executed JavaScript to click the close button and close the modal
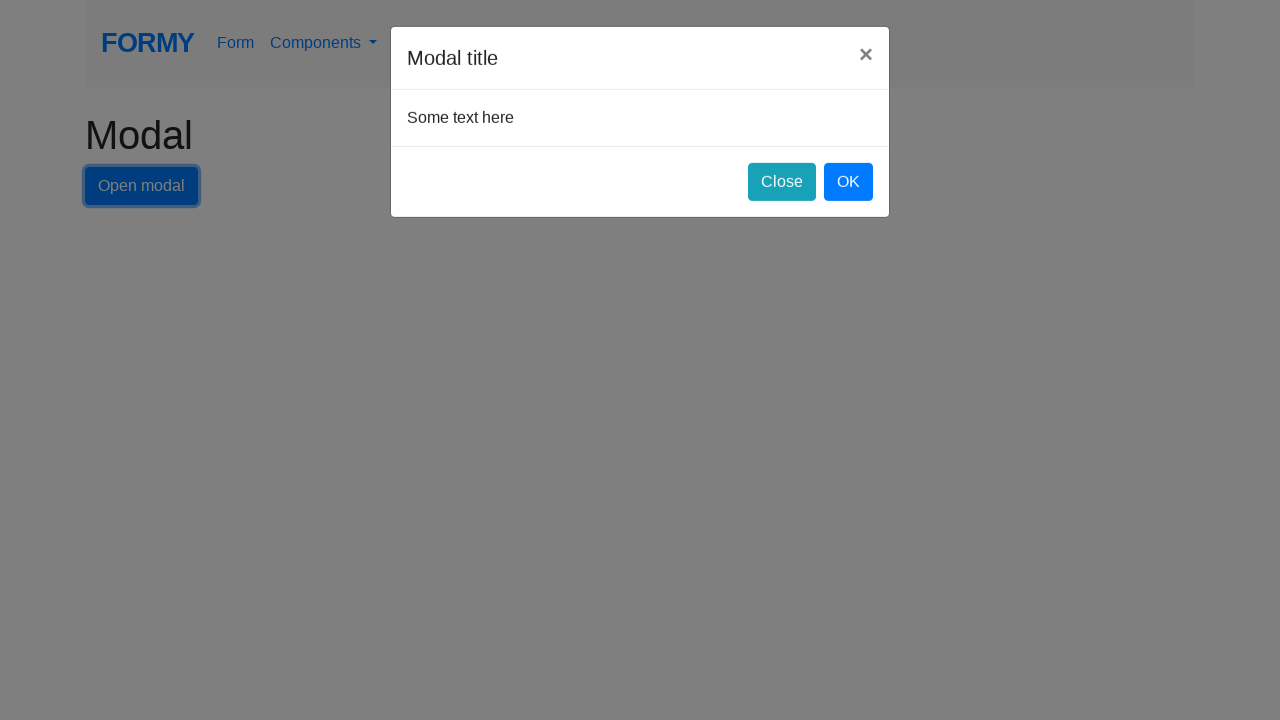

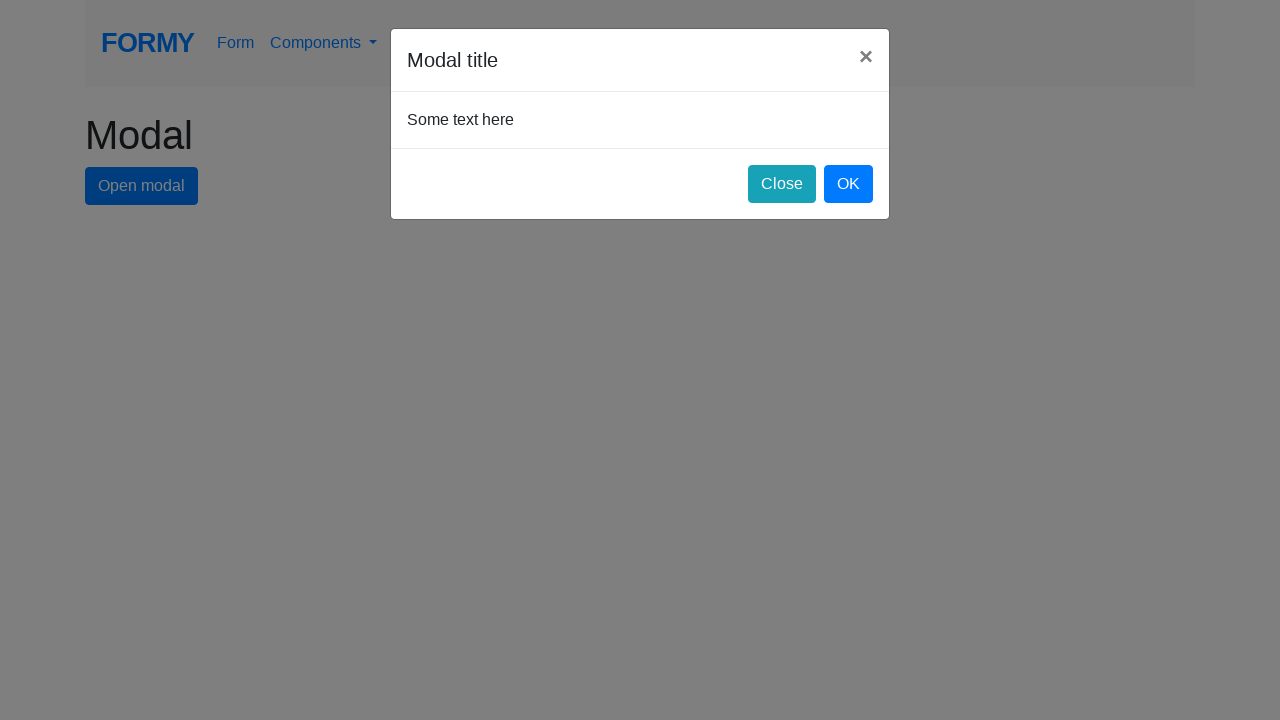